Tests mouse drawing functionality by clicking and dragging on a canvas to draw a square shape

Starting URL: https://jspaint.app/

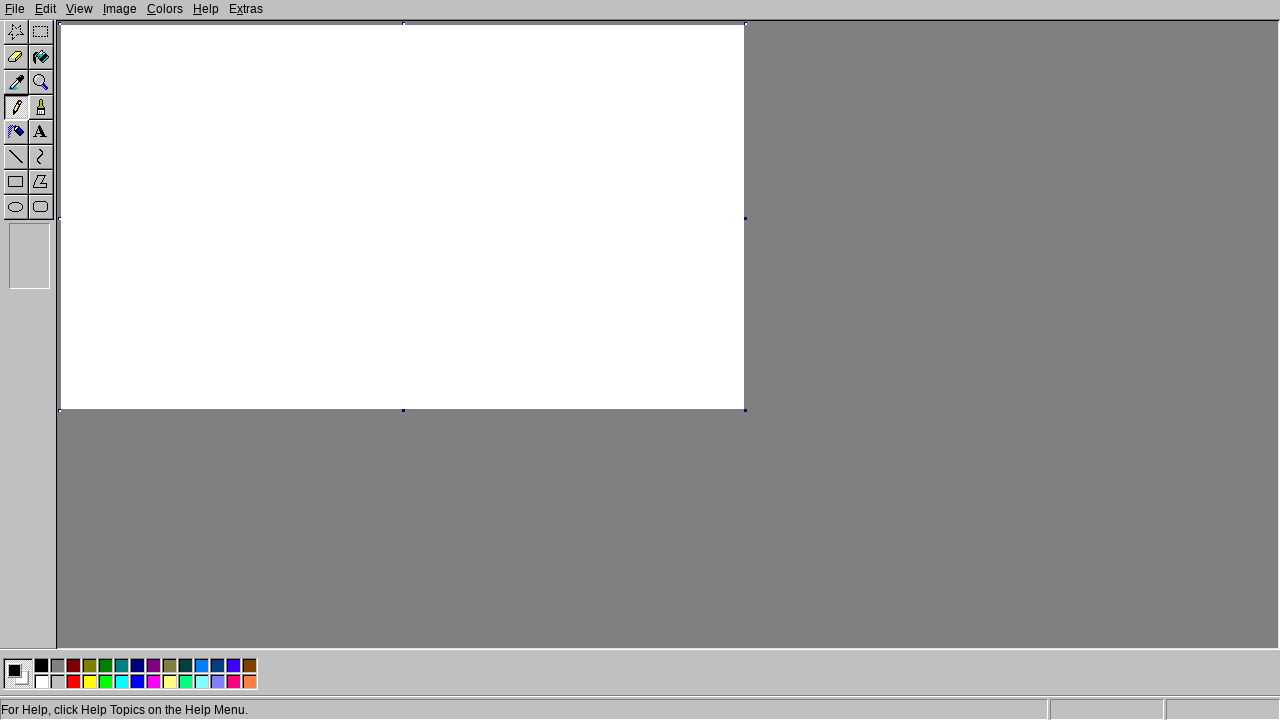

Clicked on canvas to focus at (402, 217) on .main-canvas
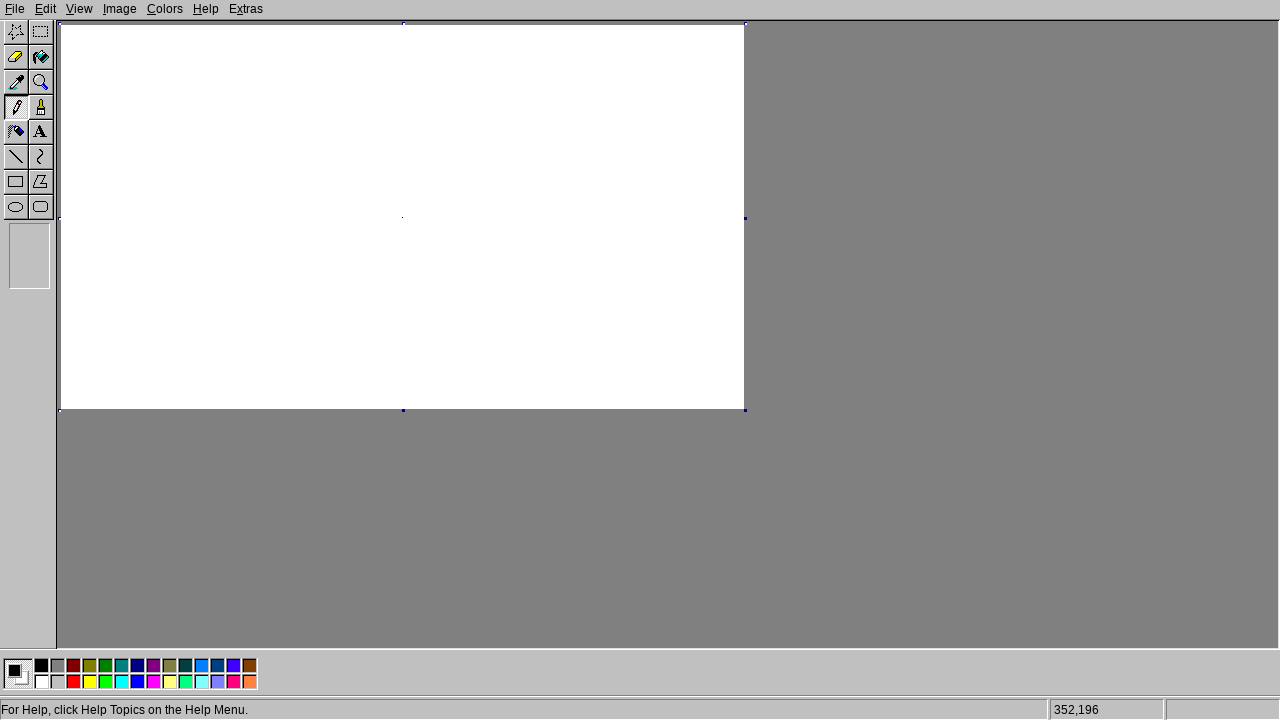

Retrieved canvas bounding box
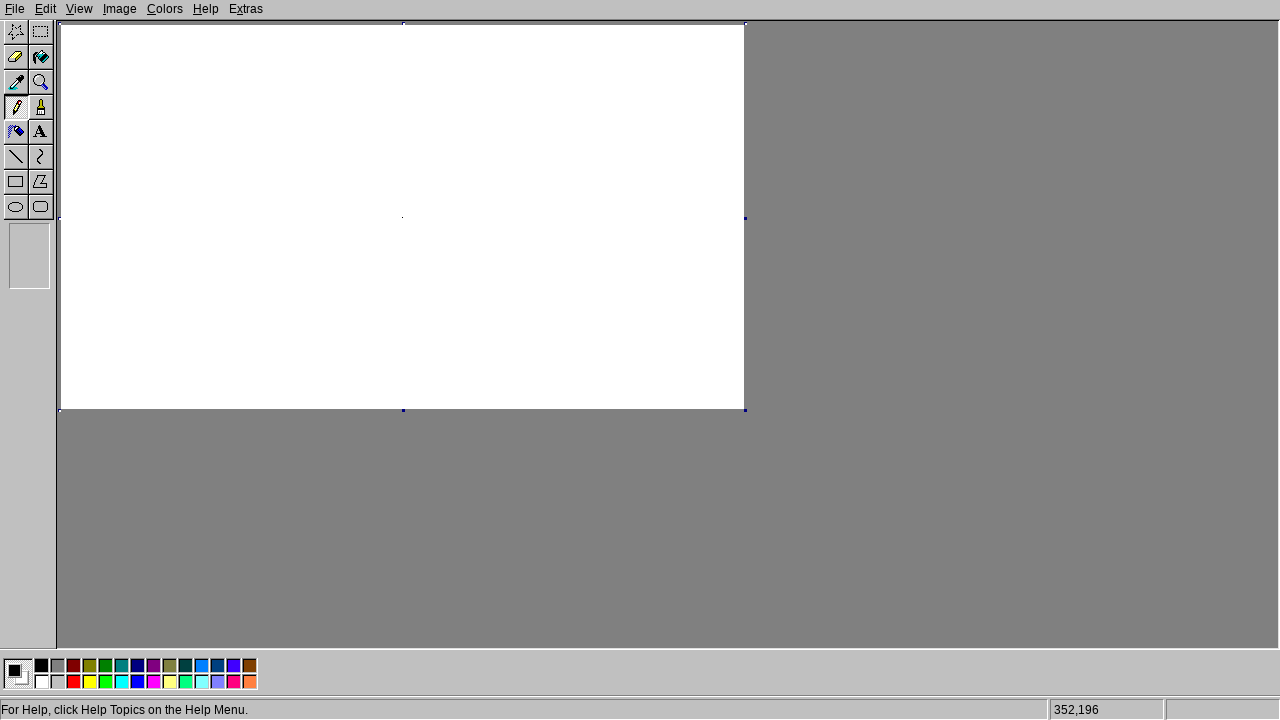

Moved mouse to canvas center at (402, 217)
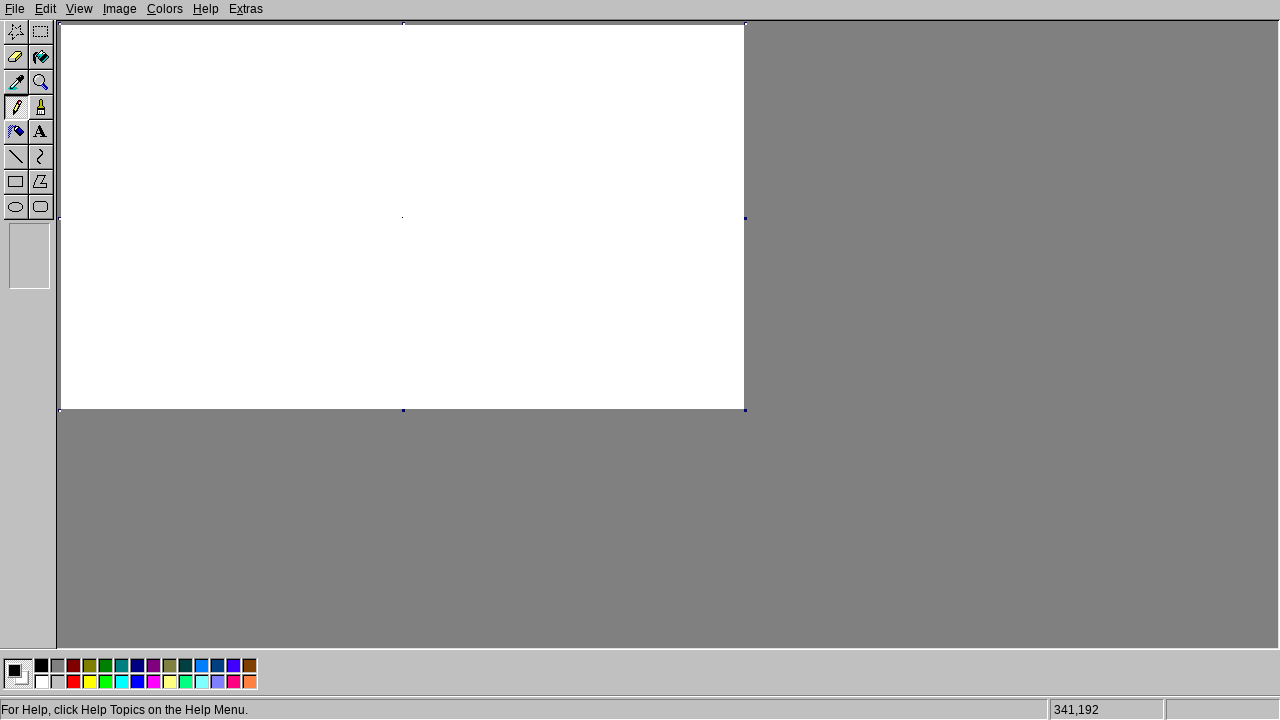

Pressed mouse button down at starting position at (402, 217)
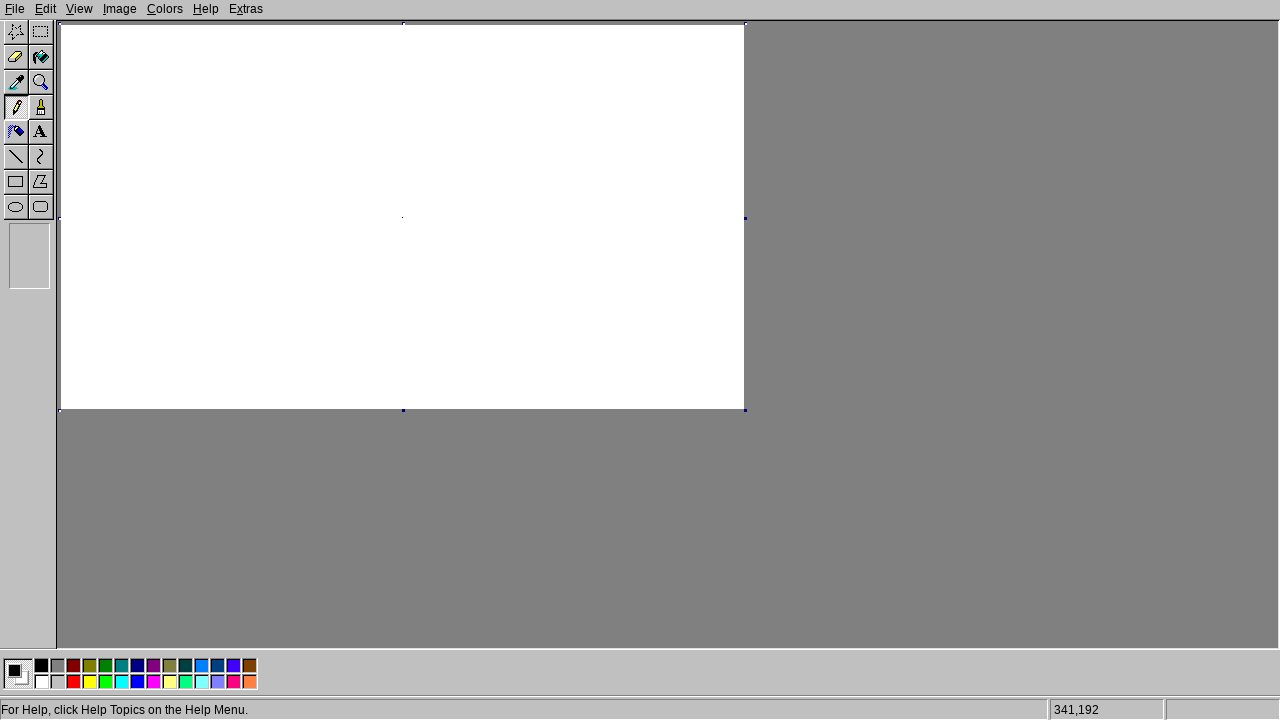

Moved mouse right to draw top edge of square at (502, 217)
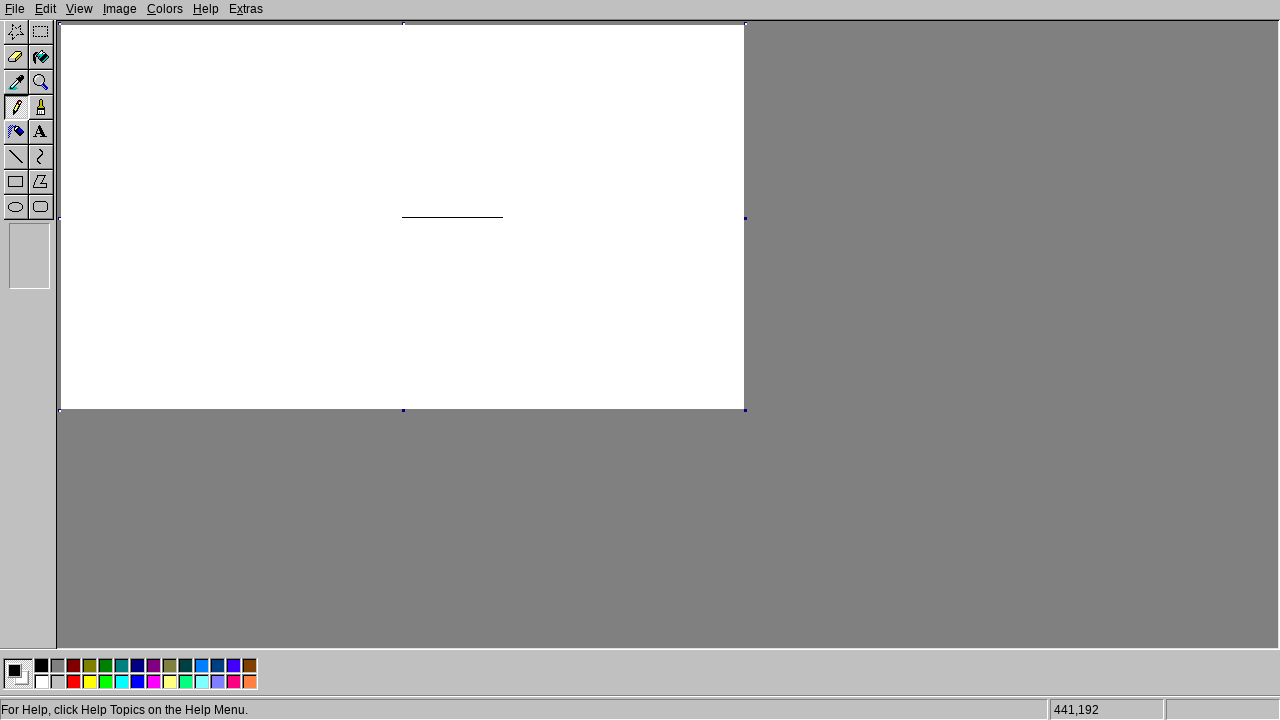

Moved mouse down to draw right edge of square at (502, 317)
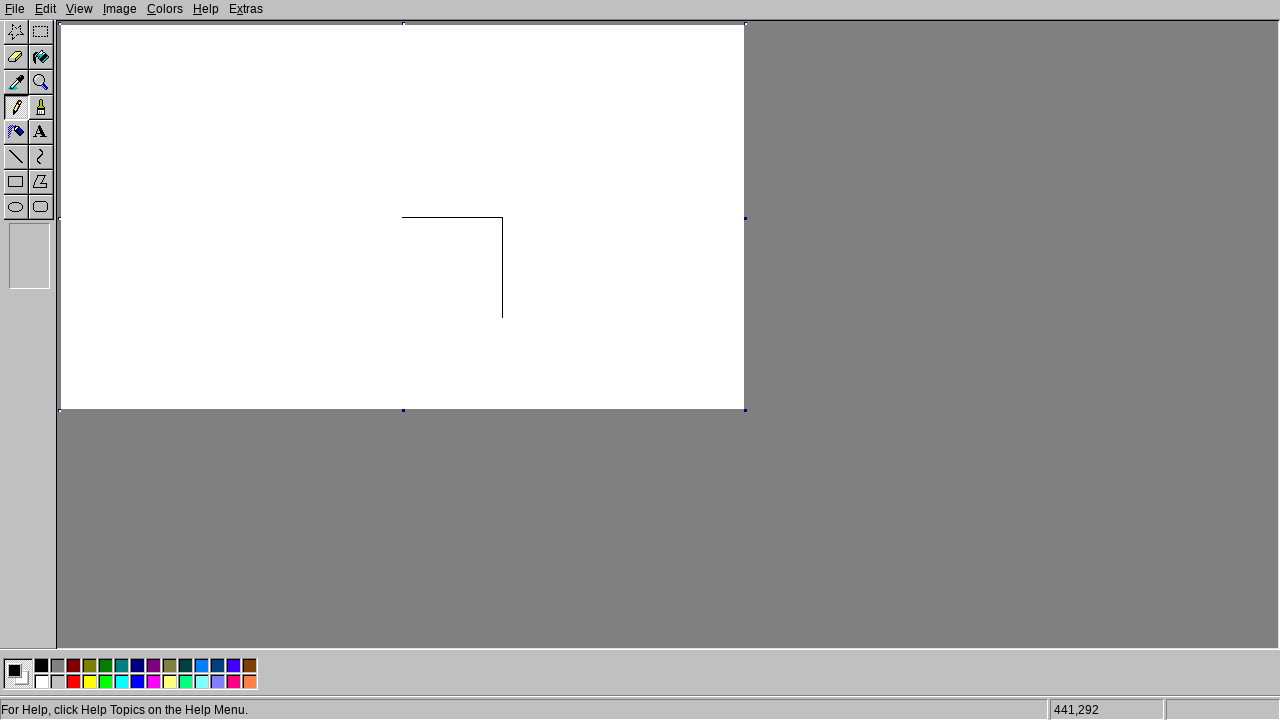

Moved mouse left to draw bottom edge of square at (402, 317)
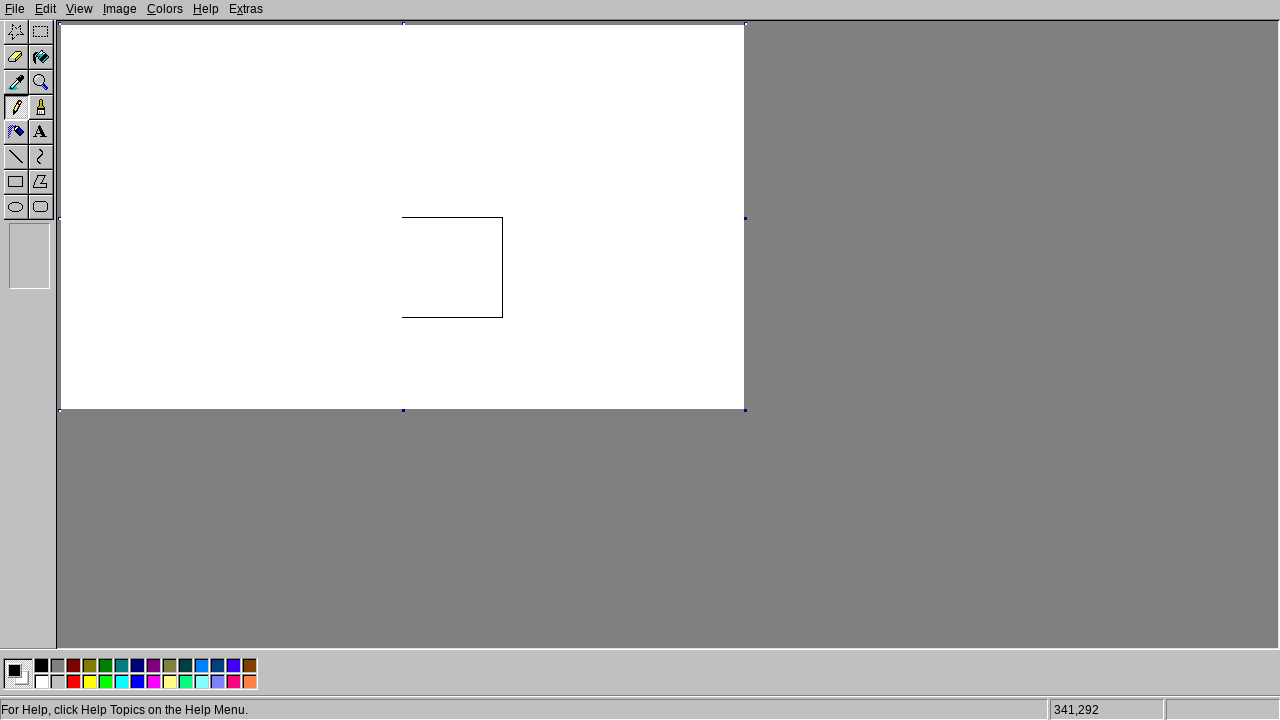

Moved mouse up to draw left edge of square at (402, 217)
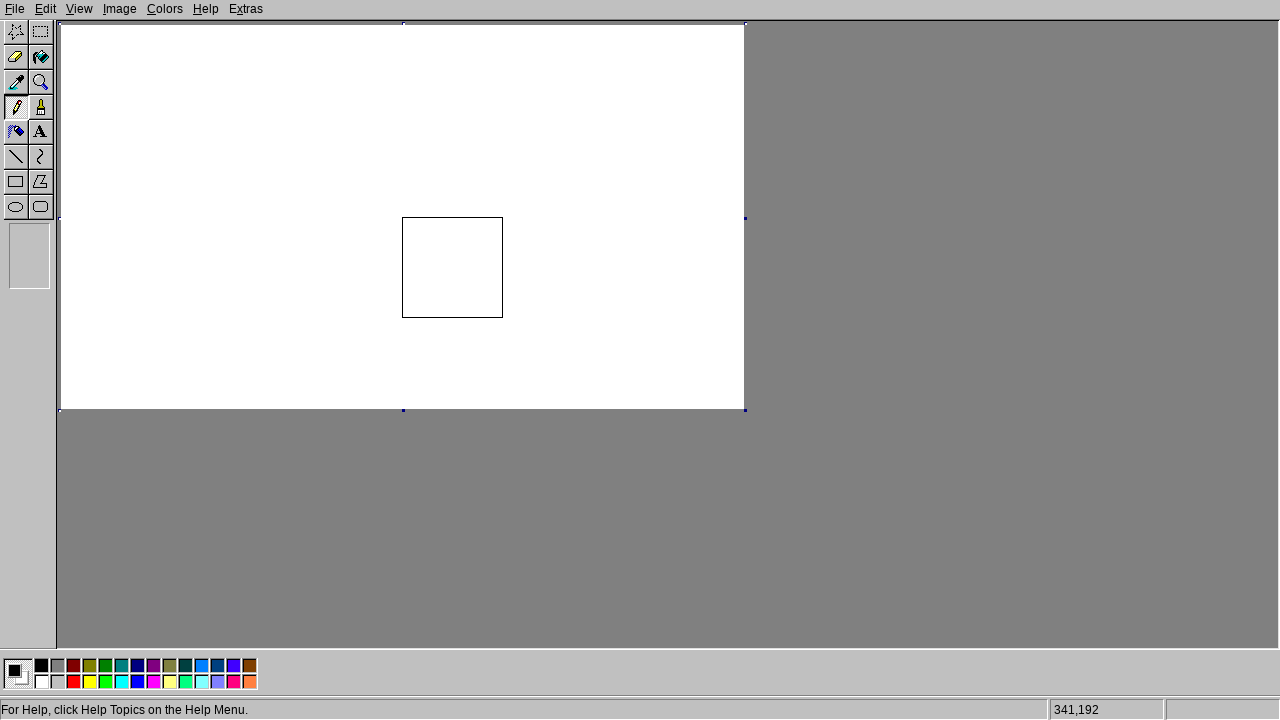

Released mouse button, completing square drawing at (402, 217)
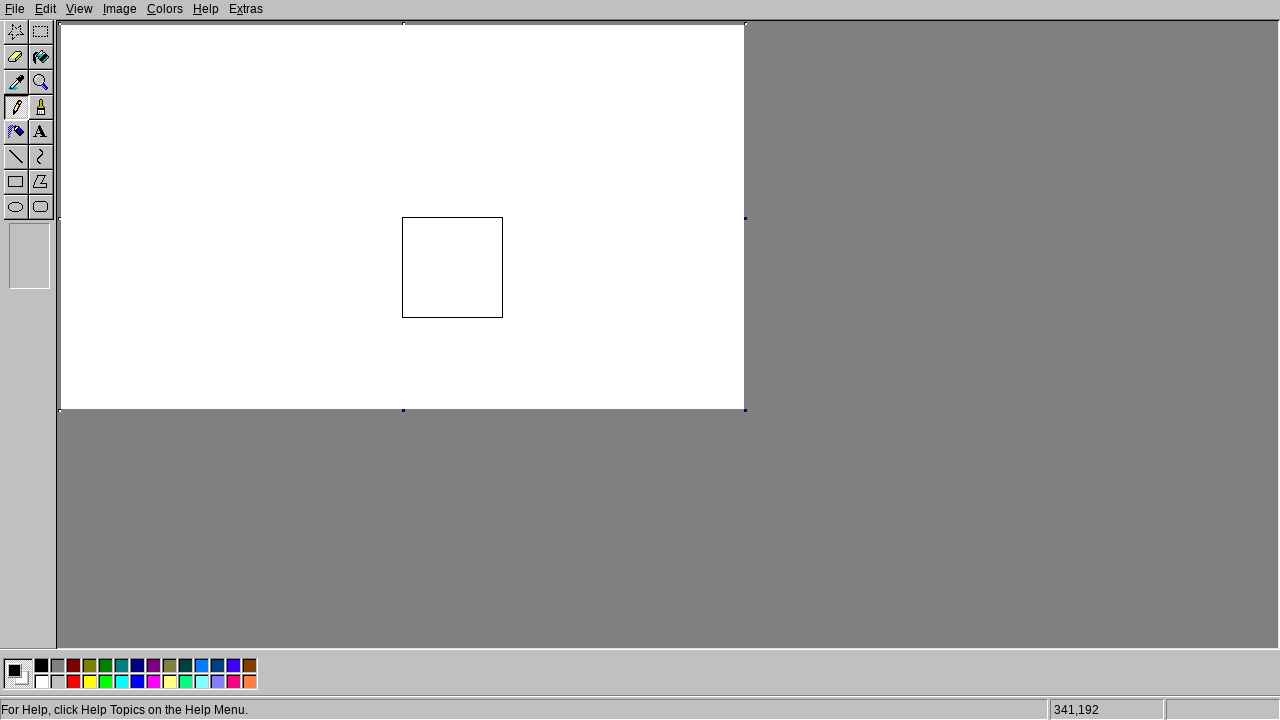

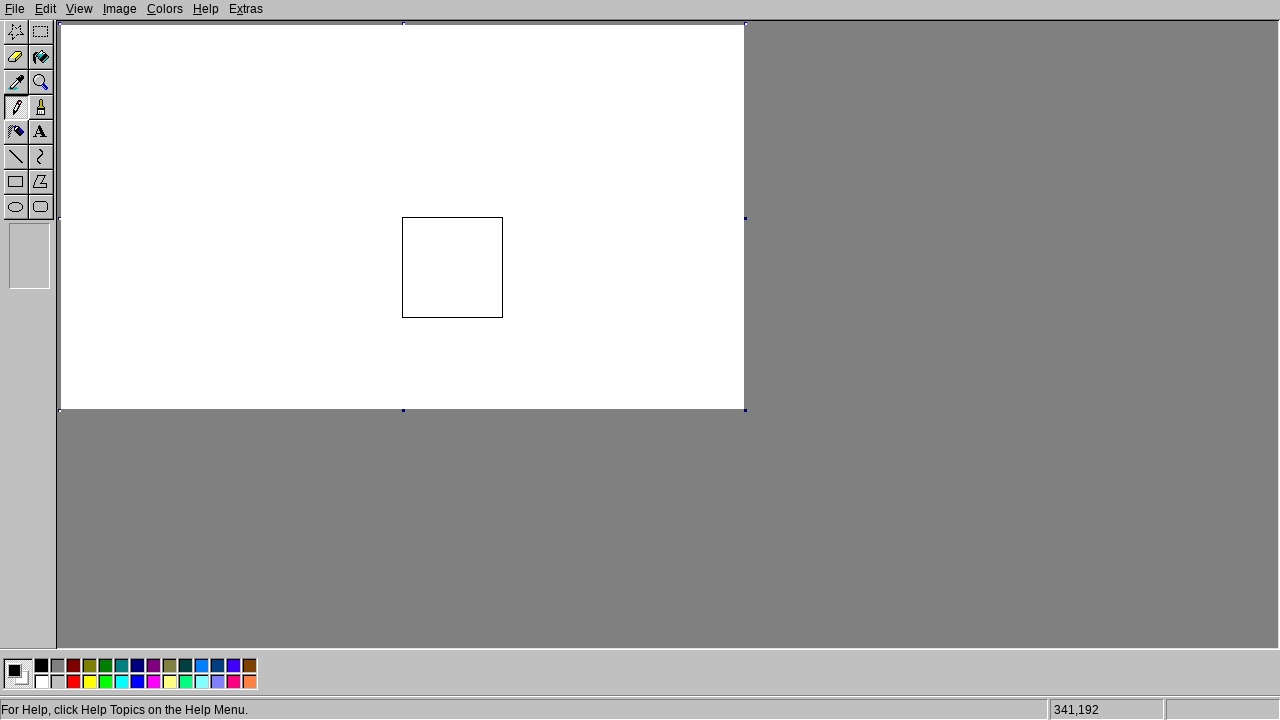